Tests dynamic controls page with explicit waits by clicking Remove button, waiting for "It's gone!" message, then clicking Add button and verifying the message

Starting URL: https://the-internet.herokuapp.com/dynamic_controls

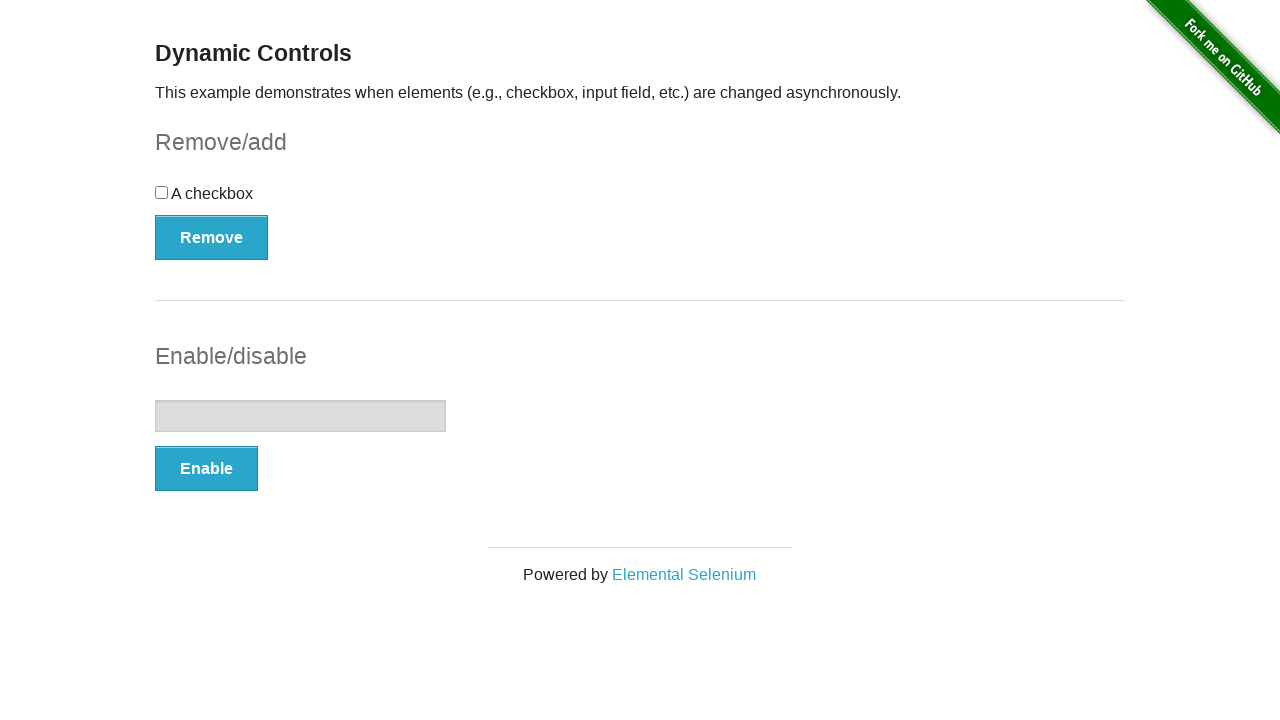

Clicked Remove button to trigger dynamic control removal at (212, 237) on button[onclick='swapCheckbox()']
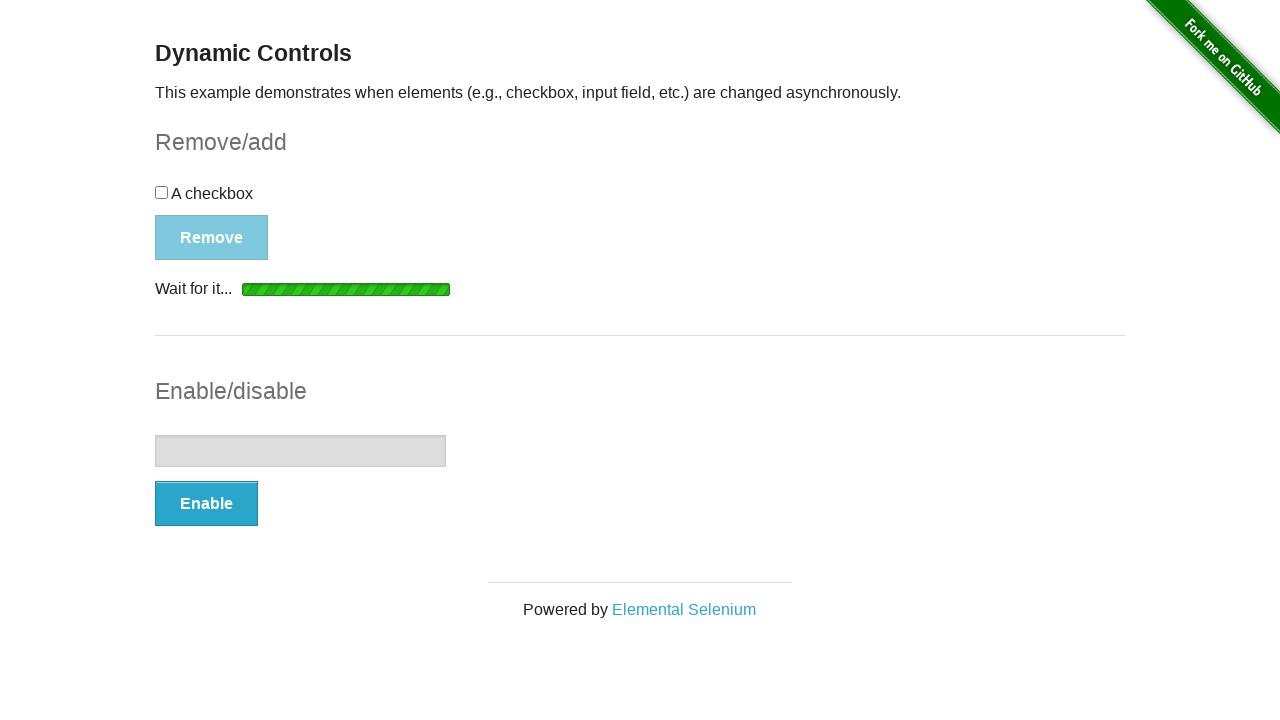

Waited for 'It's gone!' message to appear after removal
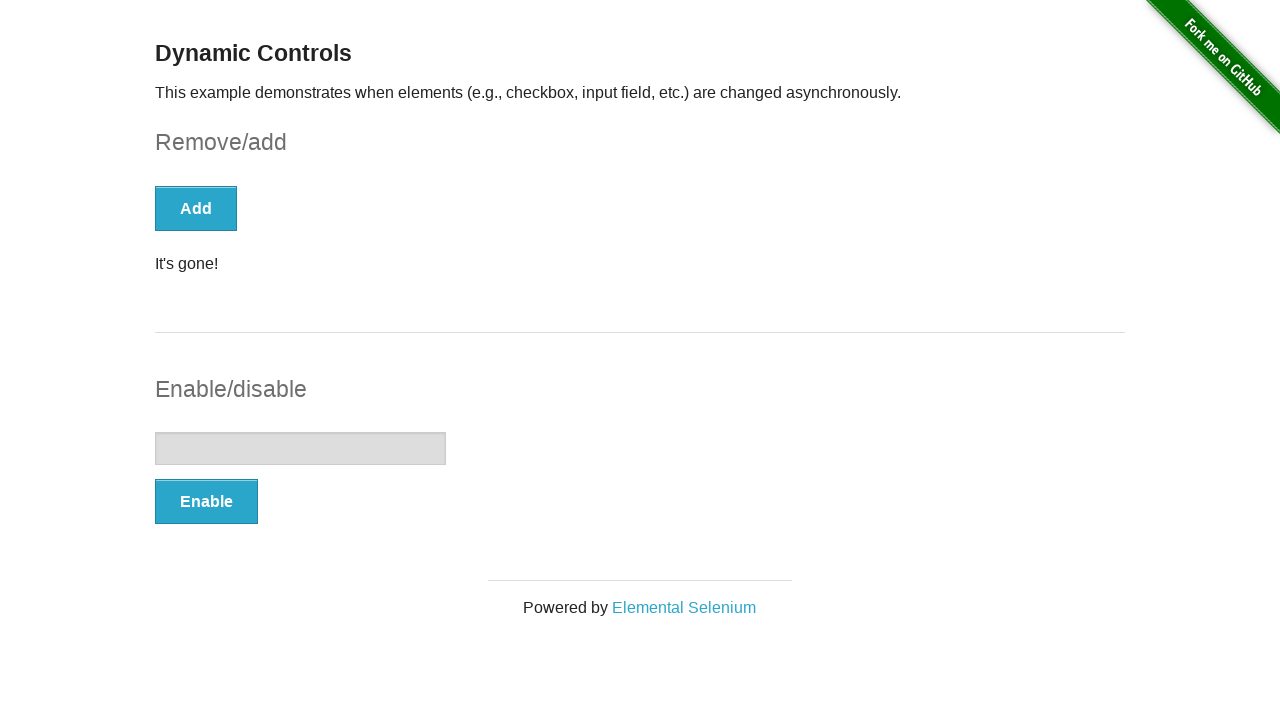

Clicked Add button to restore the dynamic control at (196, 208) on button[autocomplete='off'] >> nth=0
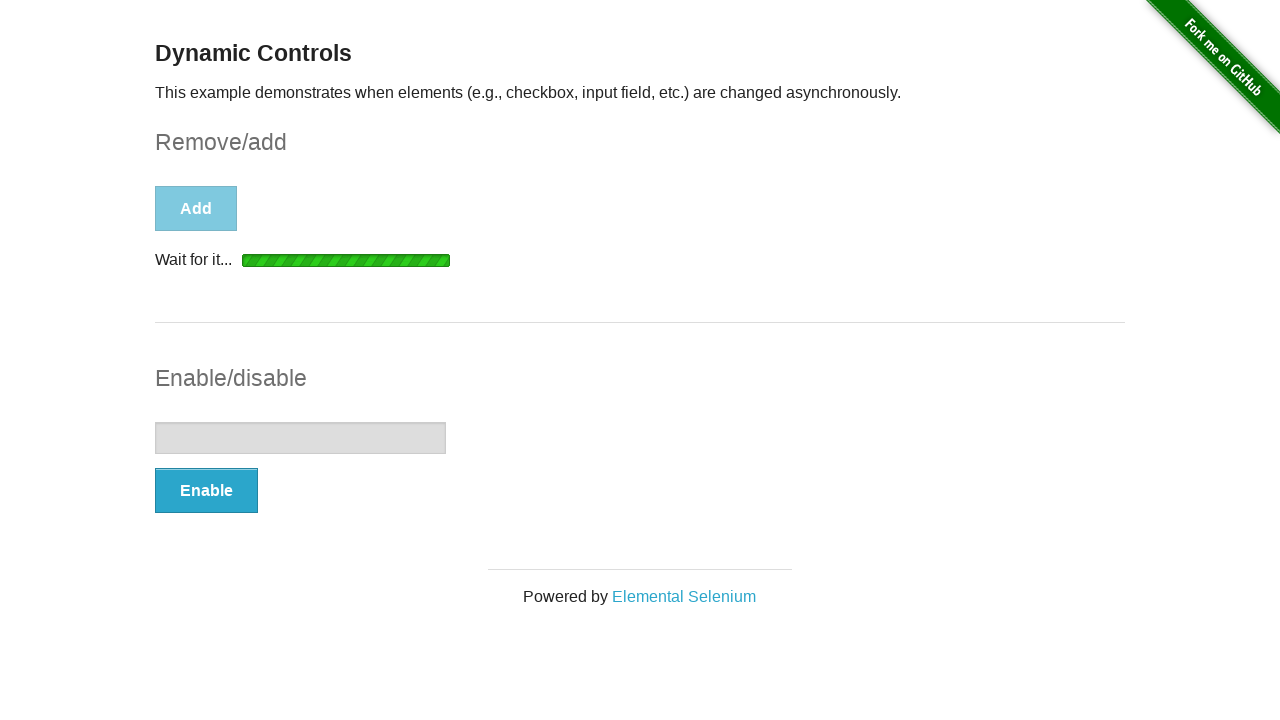

Verified that message is displayed after adding control back
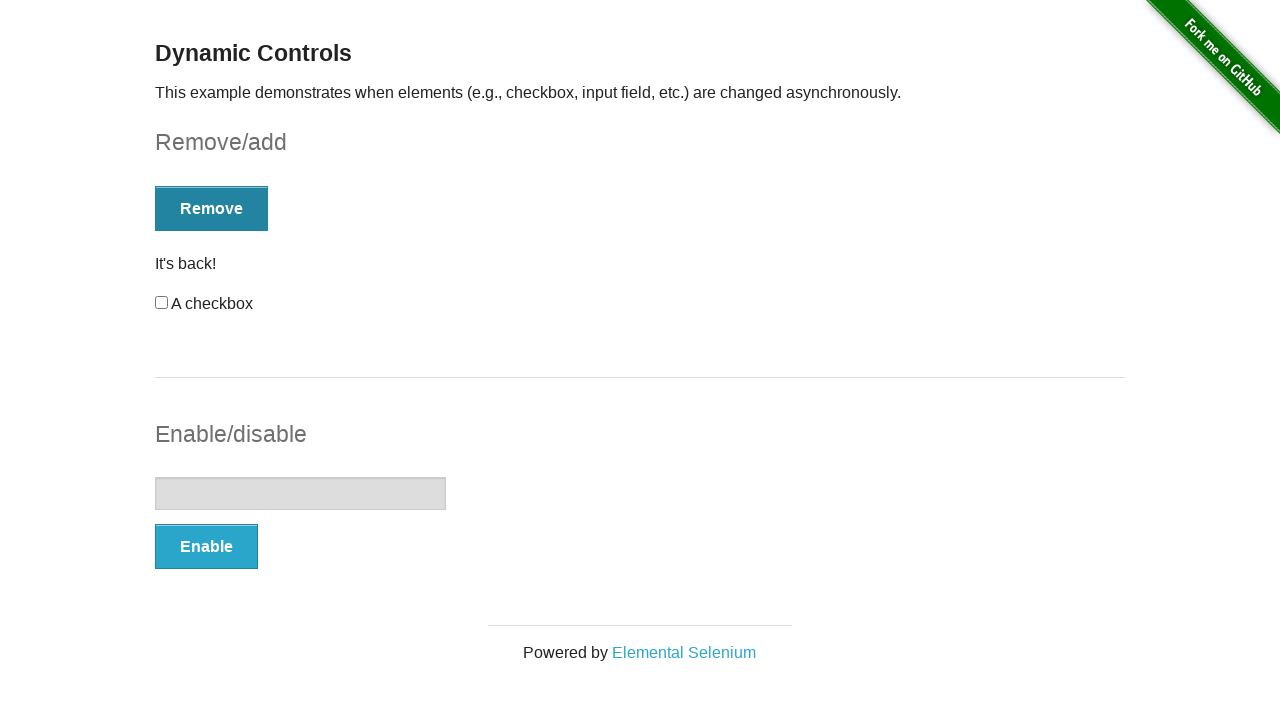

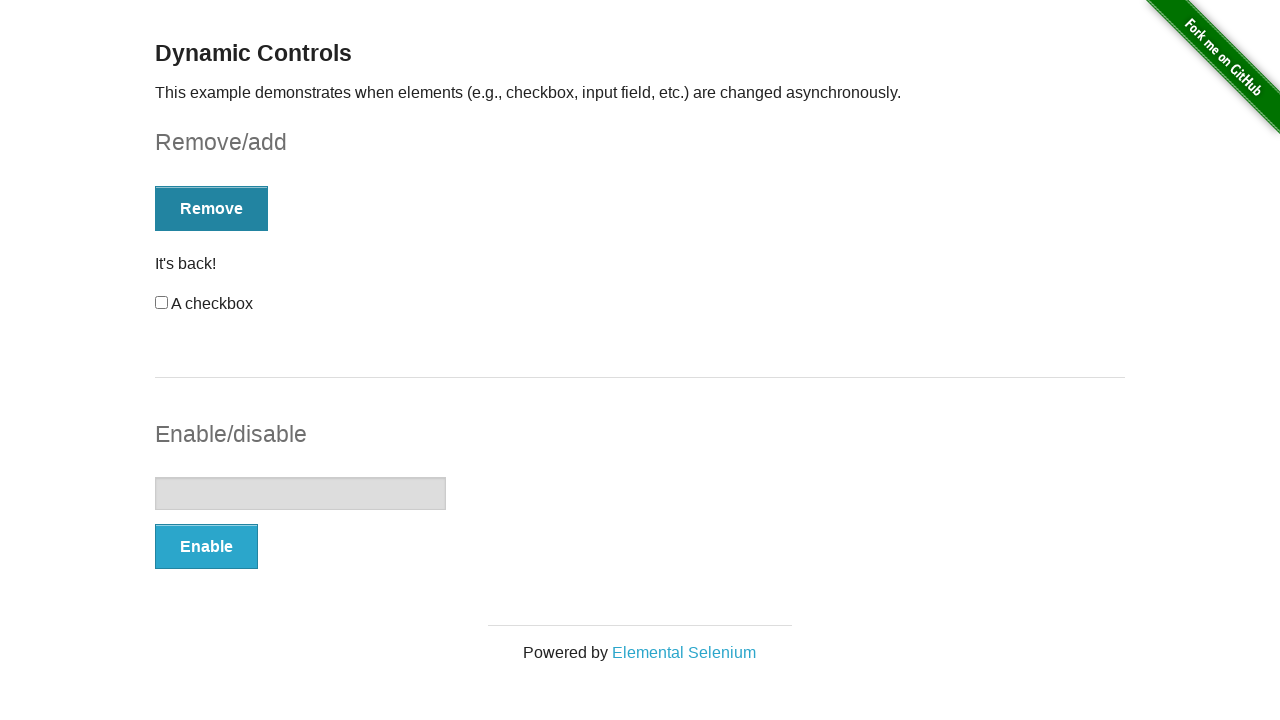